Tests a simple alert by clicking a button and accepting the alert that appears immediately

Starting URL: https://demoqa.com/alerts

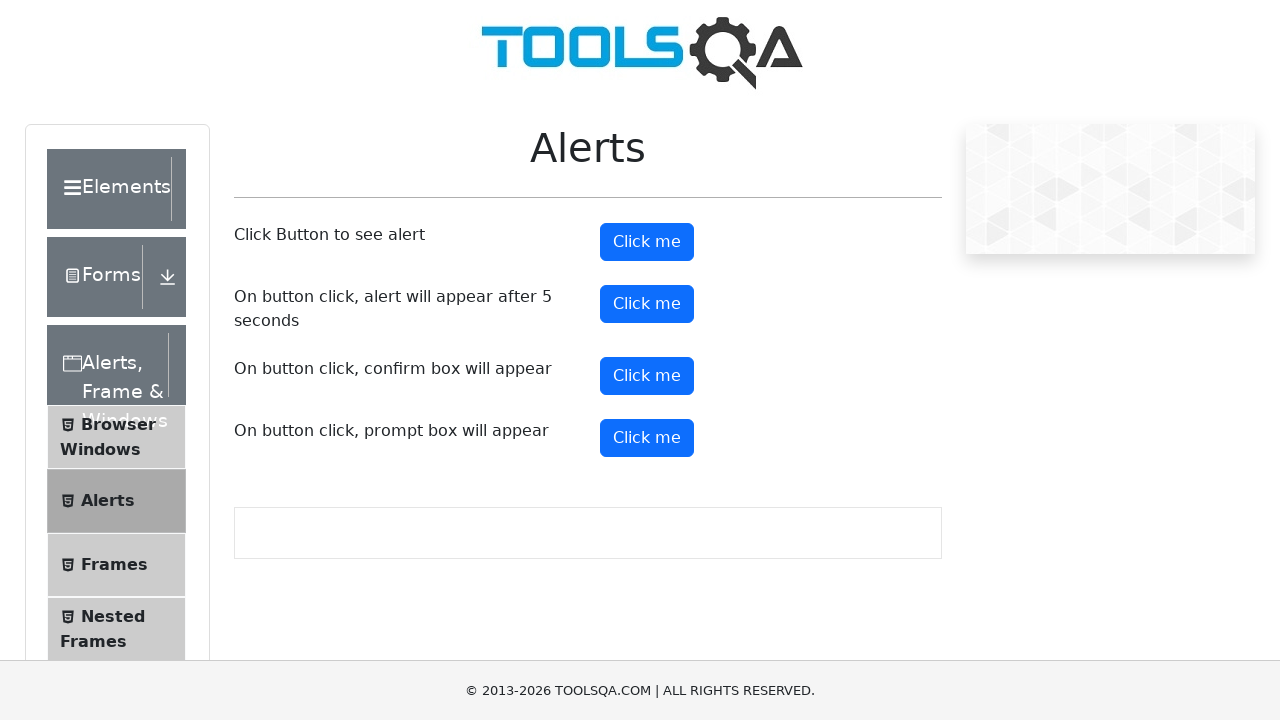

Navigated to alerts demo page
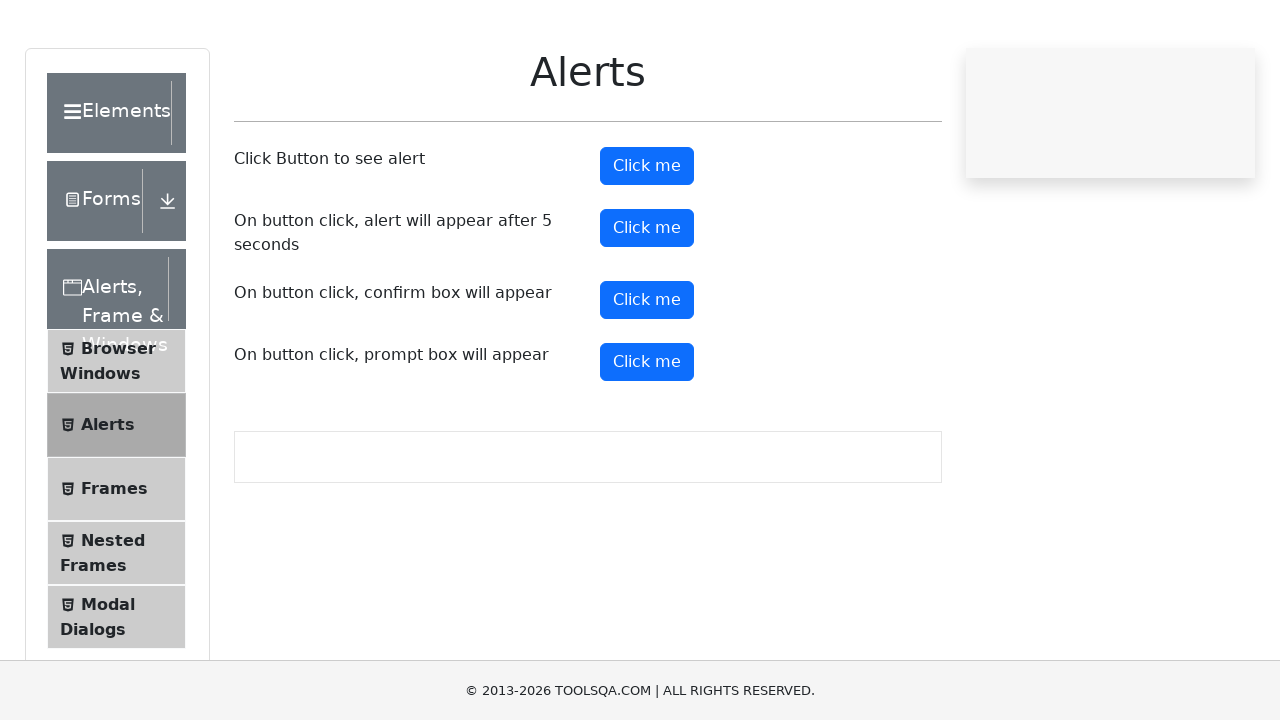

Clicked the alert button at (647, 242) on #alertButton
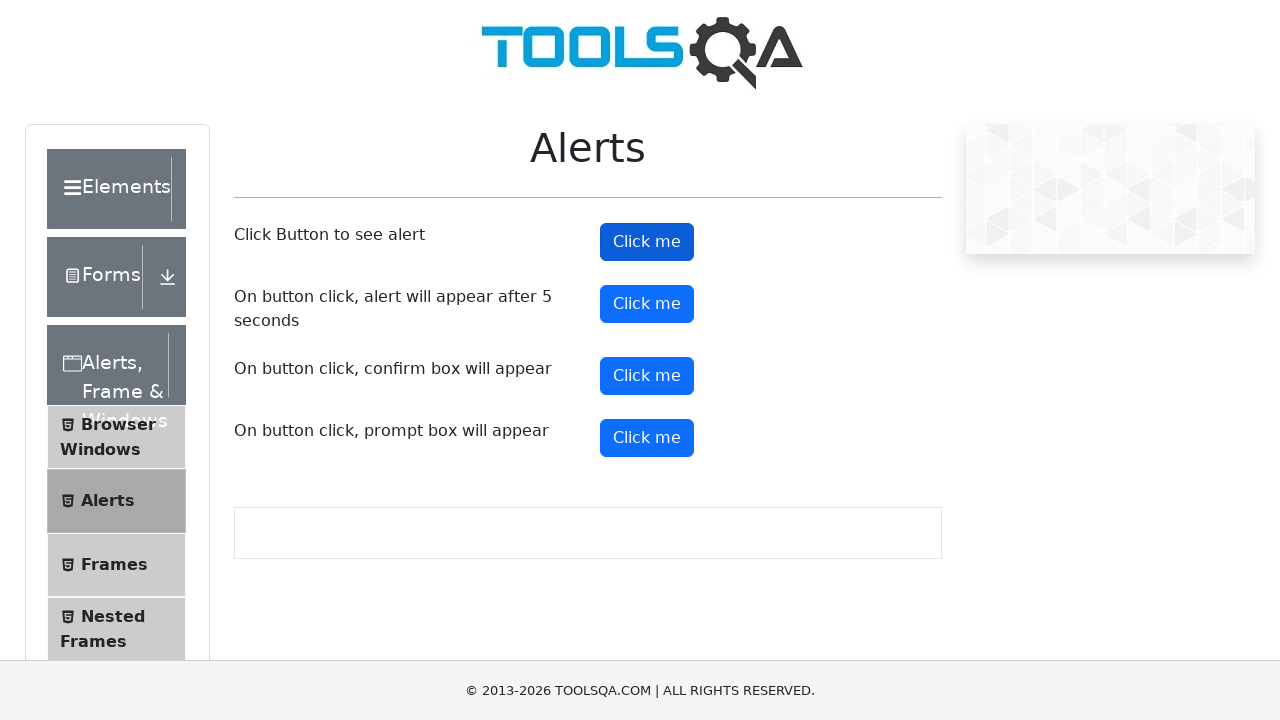

Accepted the simple alert dialog
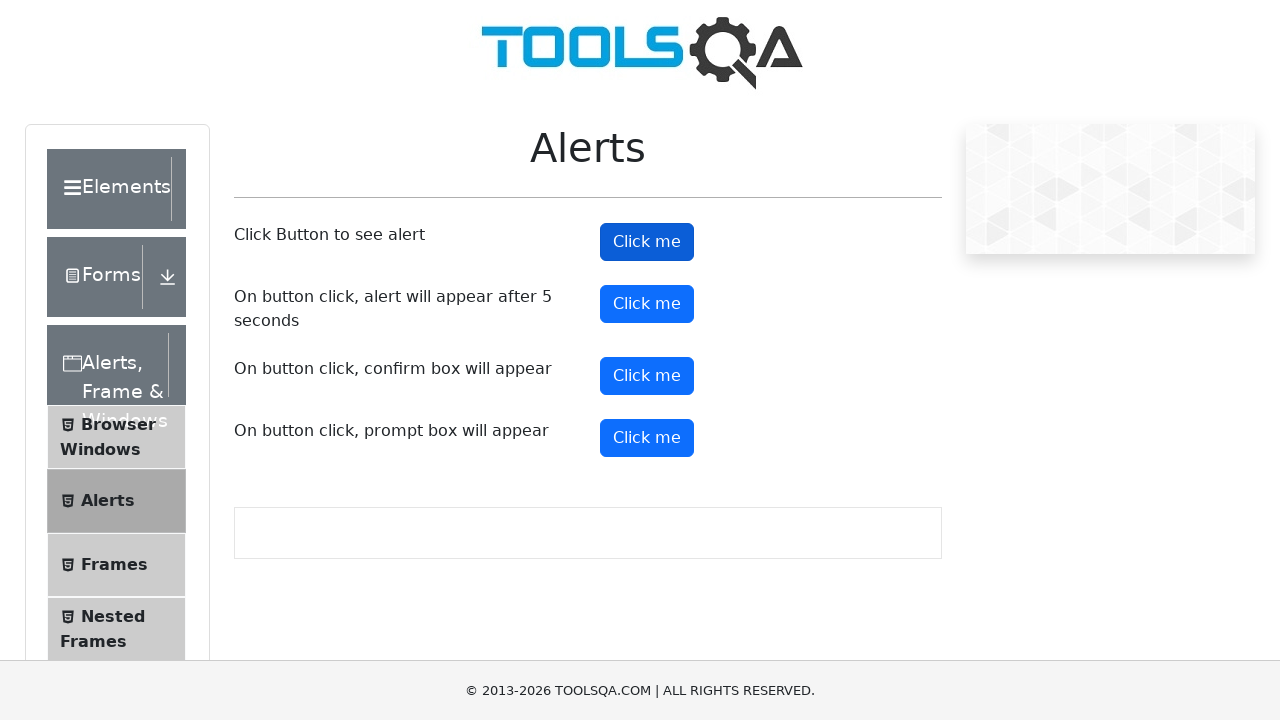

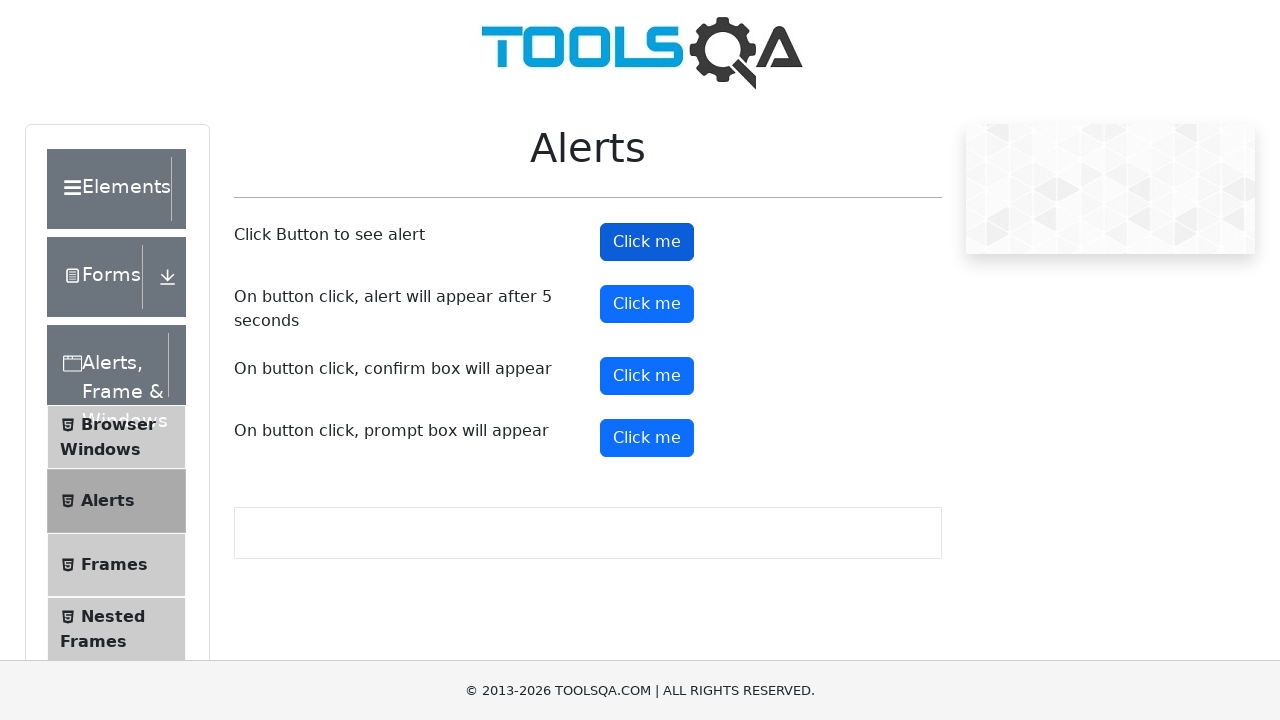